Tests a web form by entering text in an input field and submitting the form, then verifying the submission confirmation

Starting URL: https://www.selenium.dev/selenium/web/web-form.html

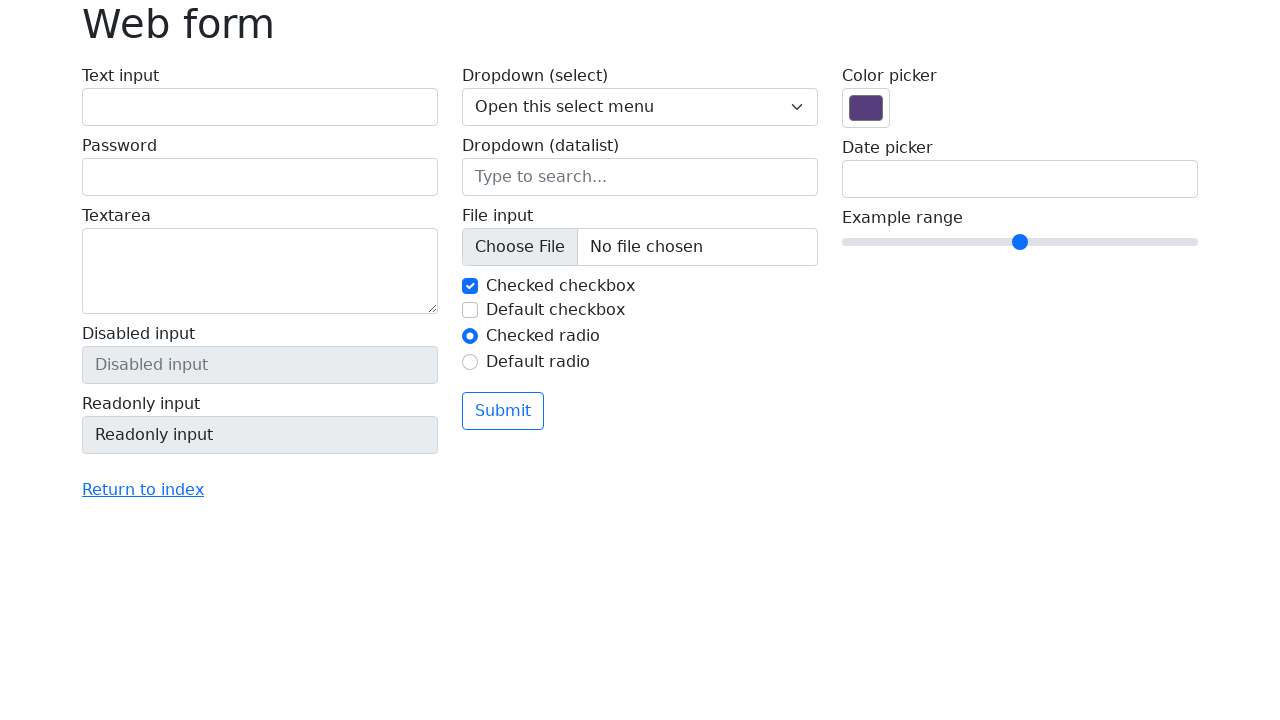

Filled text input field with 'Hello!' on #my-text-id
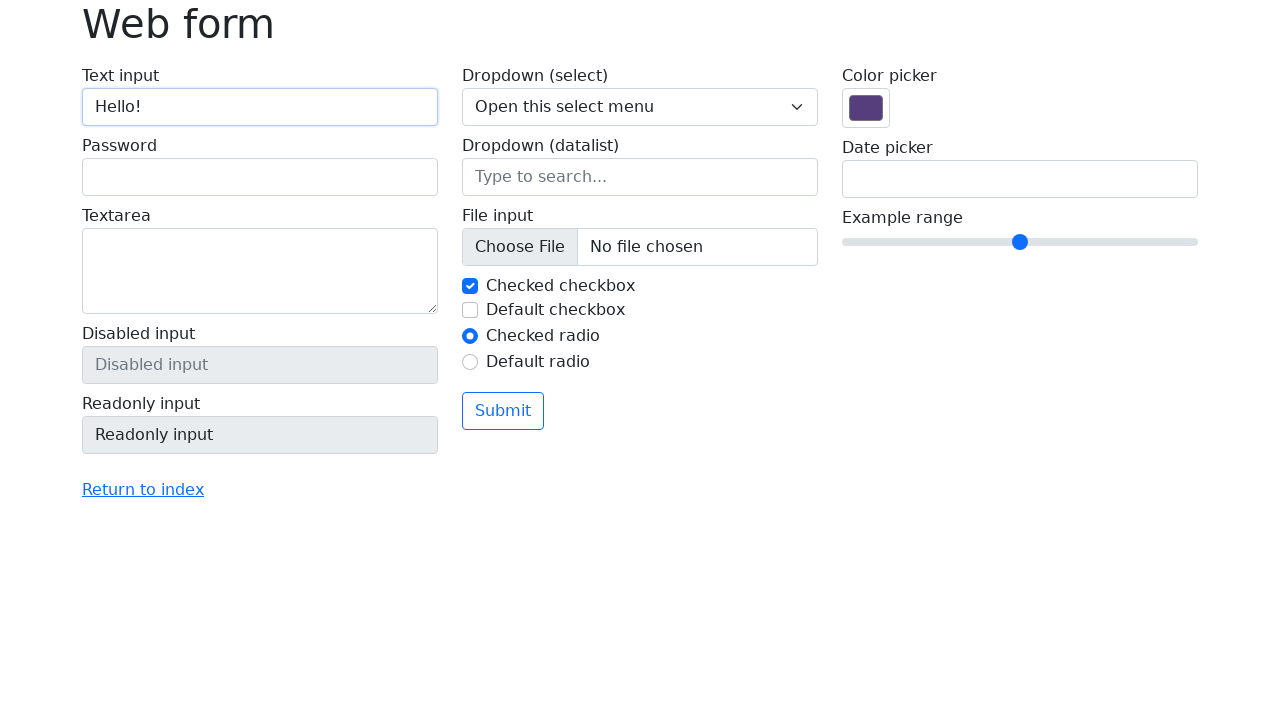

Clicked submit button at (503, 411) on button
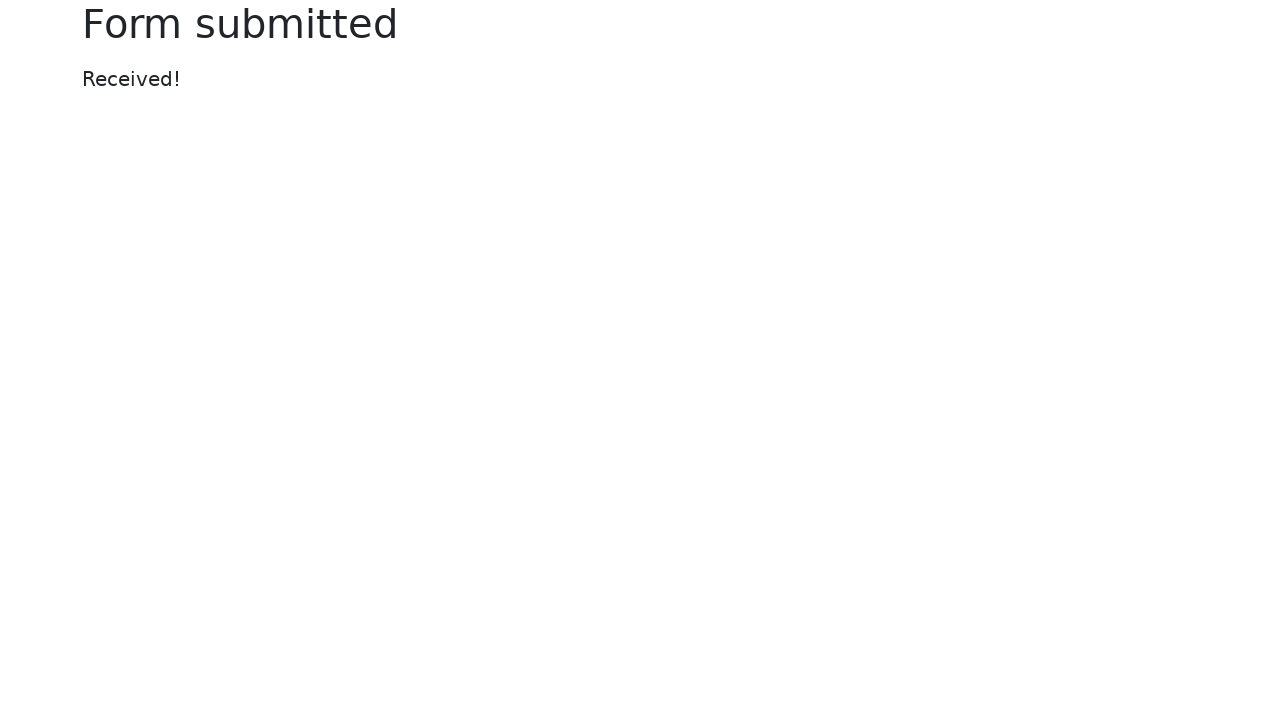

Form submission confirmation heading loaded
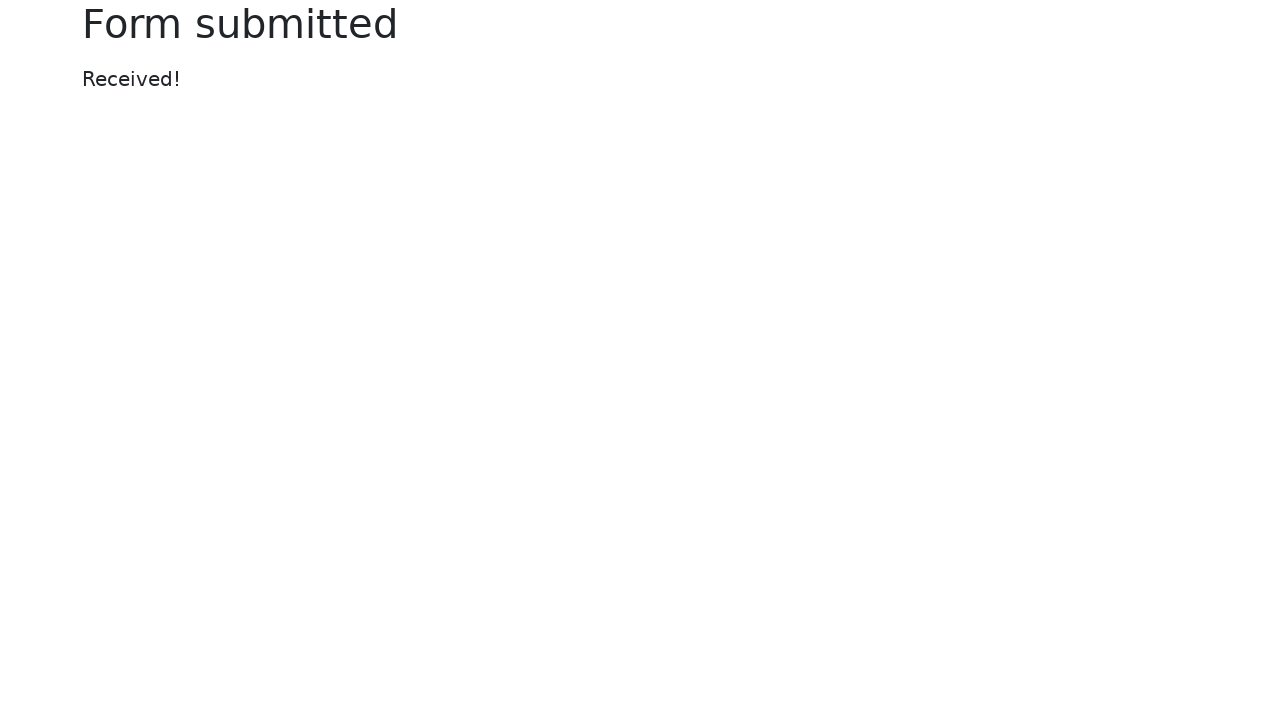

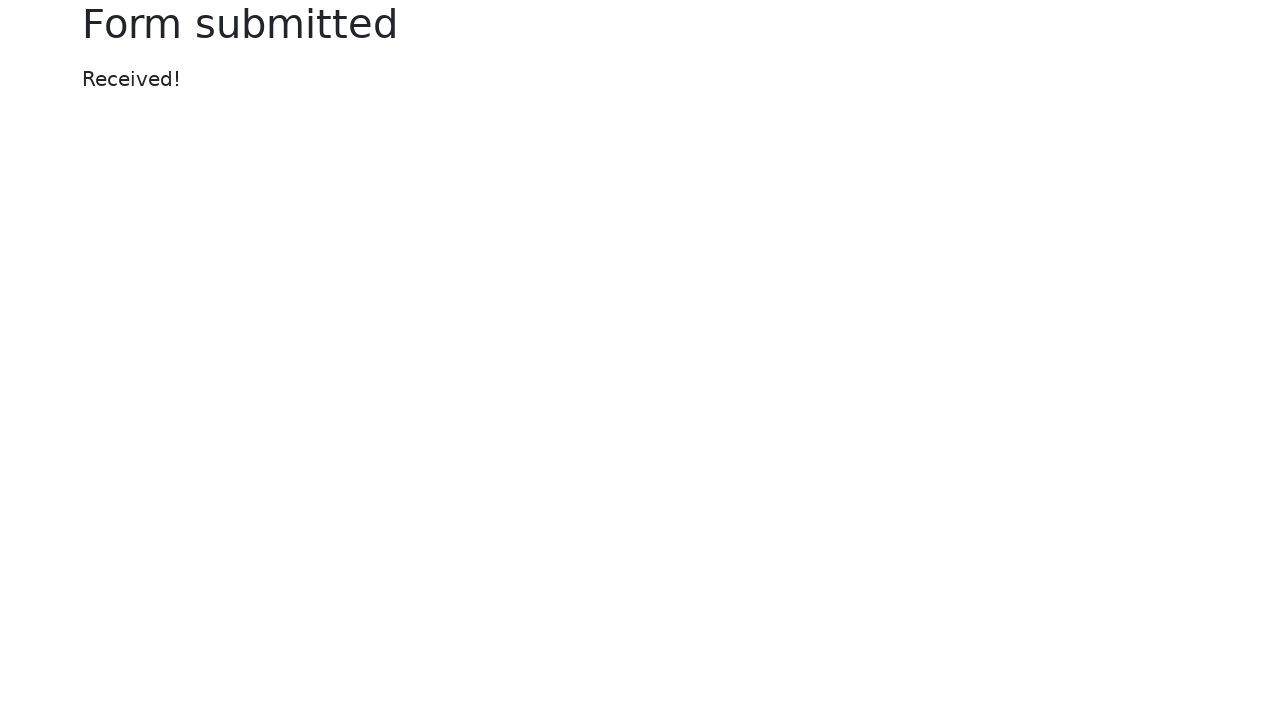